Extracts various data from a webpage including attributes, text content, and form values

Starting URL: https://ui.vision/demo/executescript

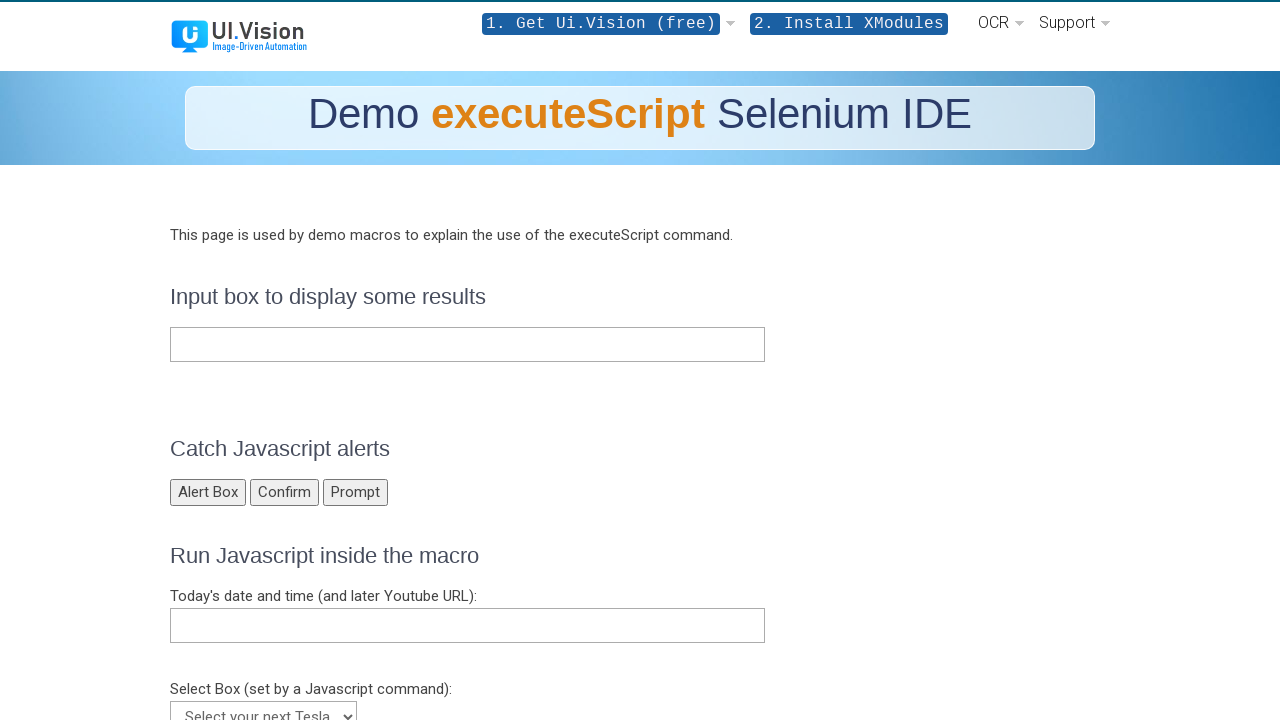

Filled text input with 'This box is 70 chars wide' on #sometext
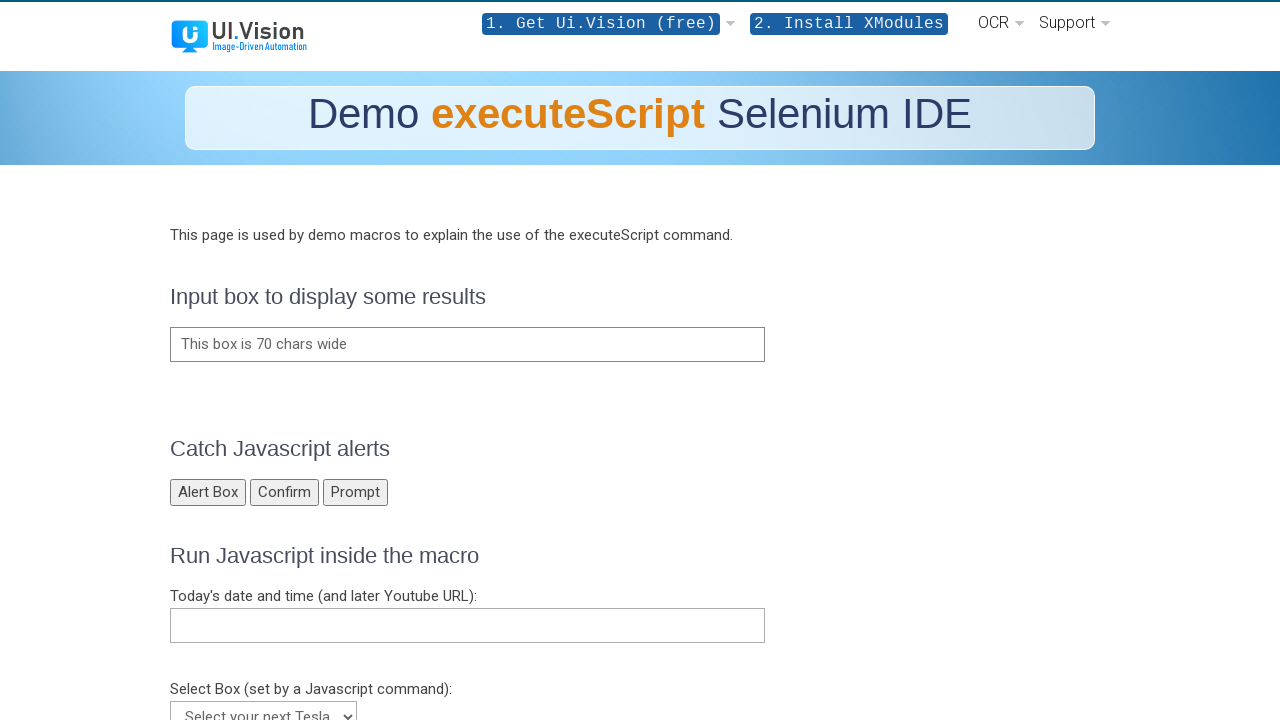

Clicked on header element at (640, 556) on xpath=//*[@id='content']/div[2]/div/h2[3]
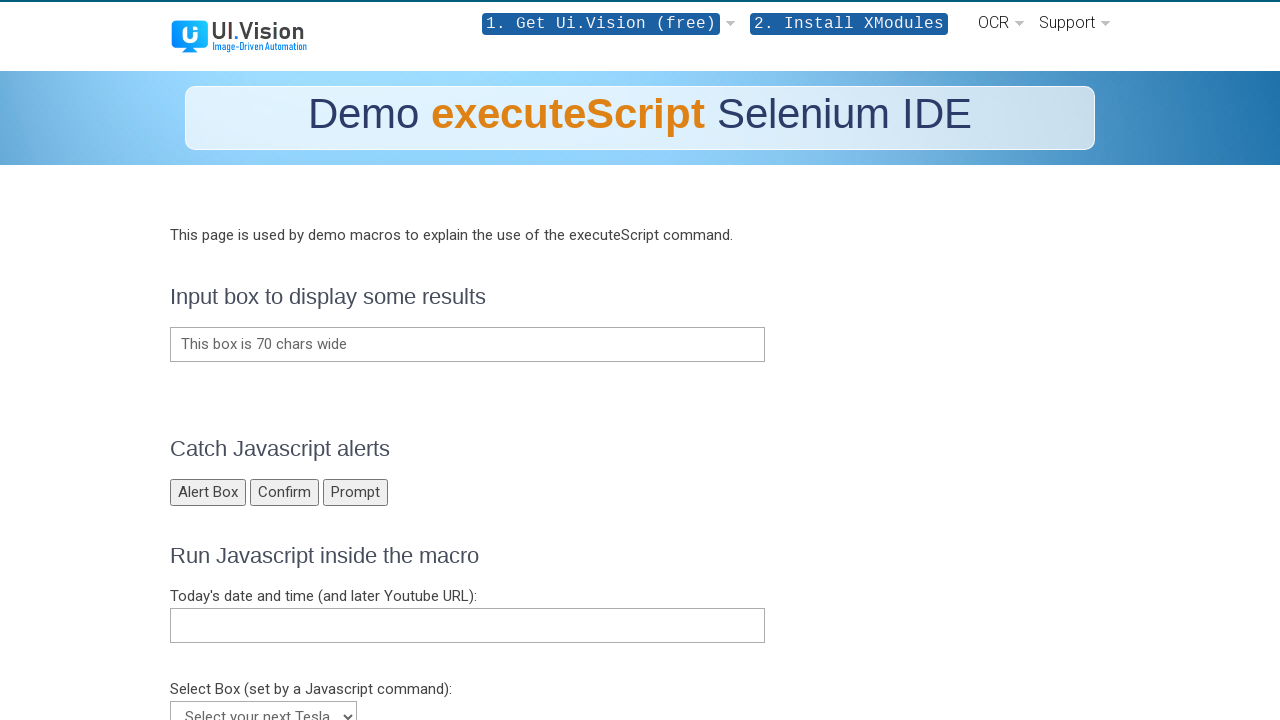

Selected Model Y from Tesla dropdown on #tesla
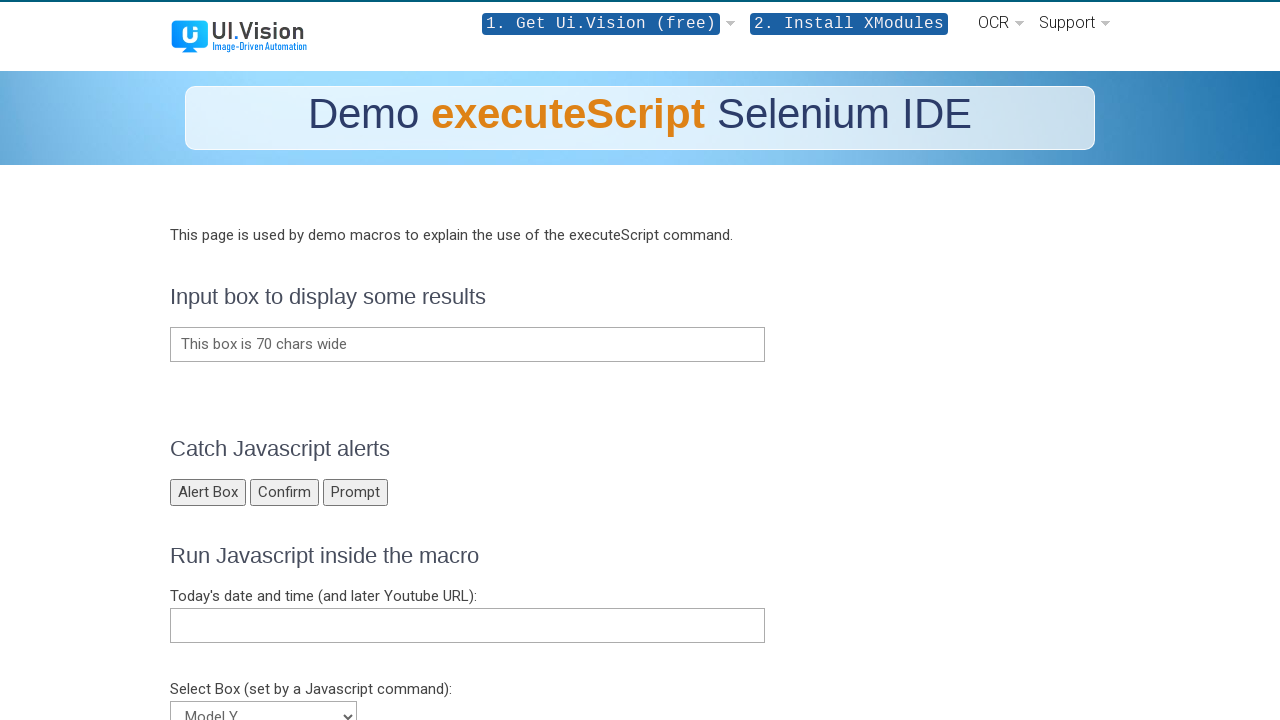

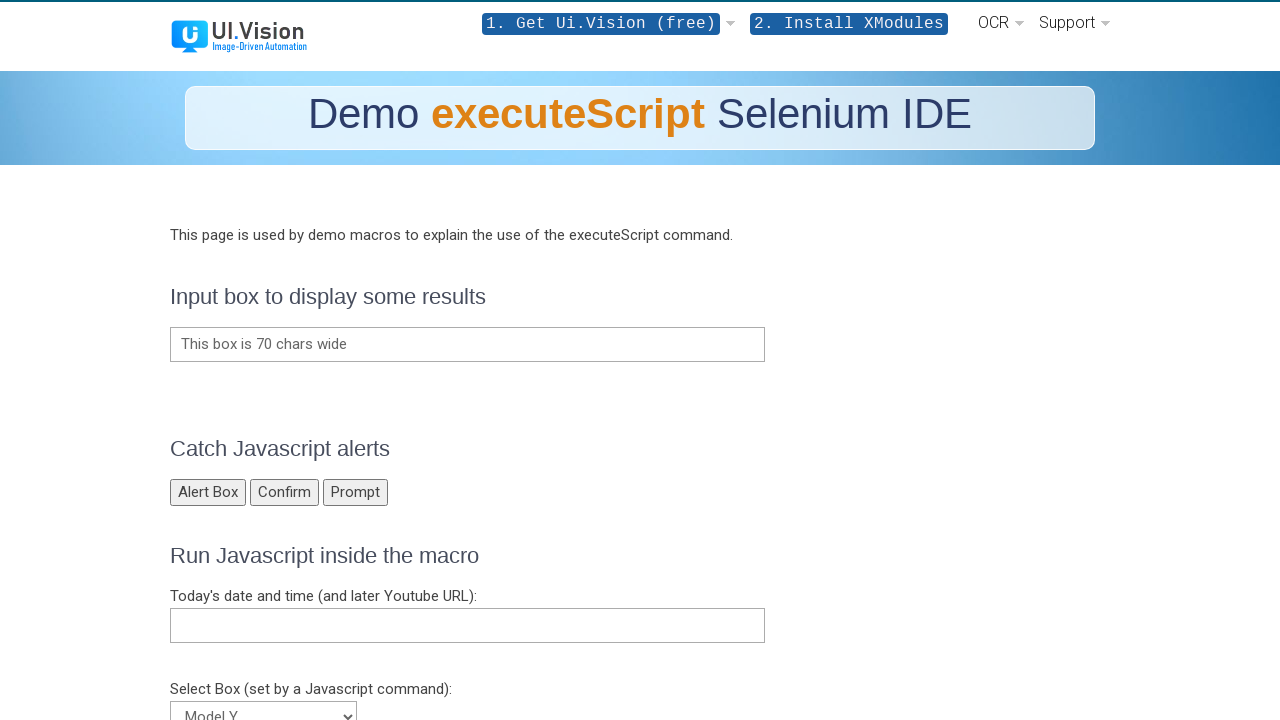